Tests handling of different types of JavaScript alerts including simple alerts, confirmation dialogs, and prompt dialogs

Starting URL: https://demoqa.com/alerts

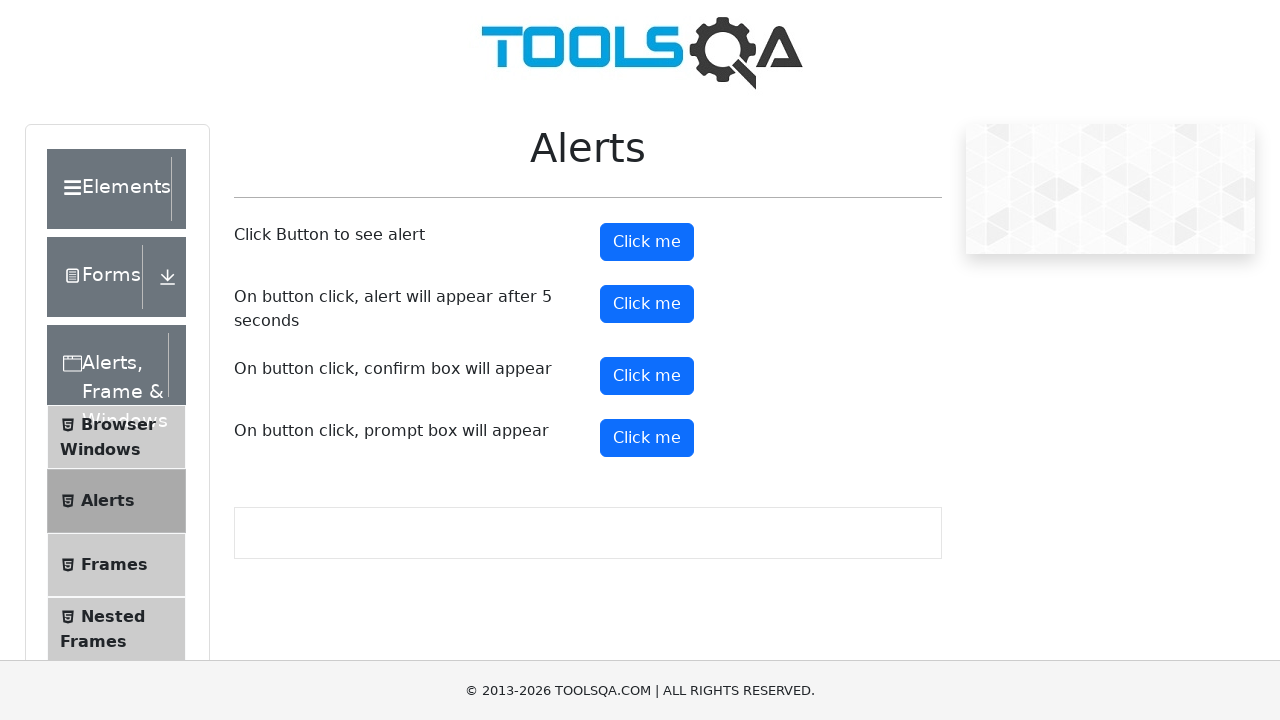

Clicked button to trigger simple alert at (647, 242) on #alertButton
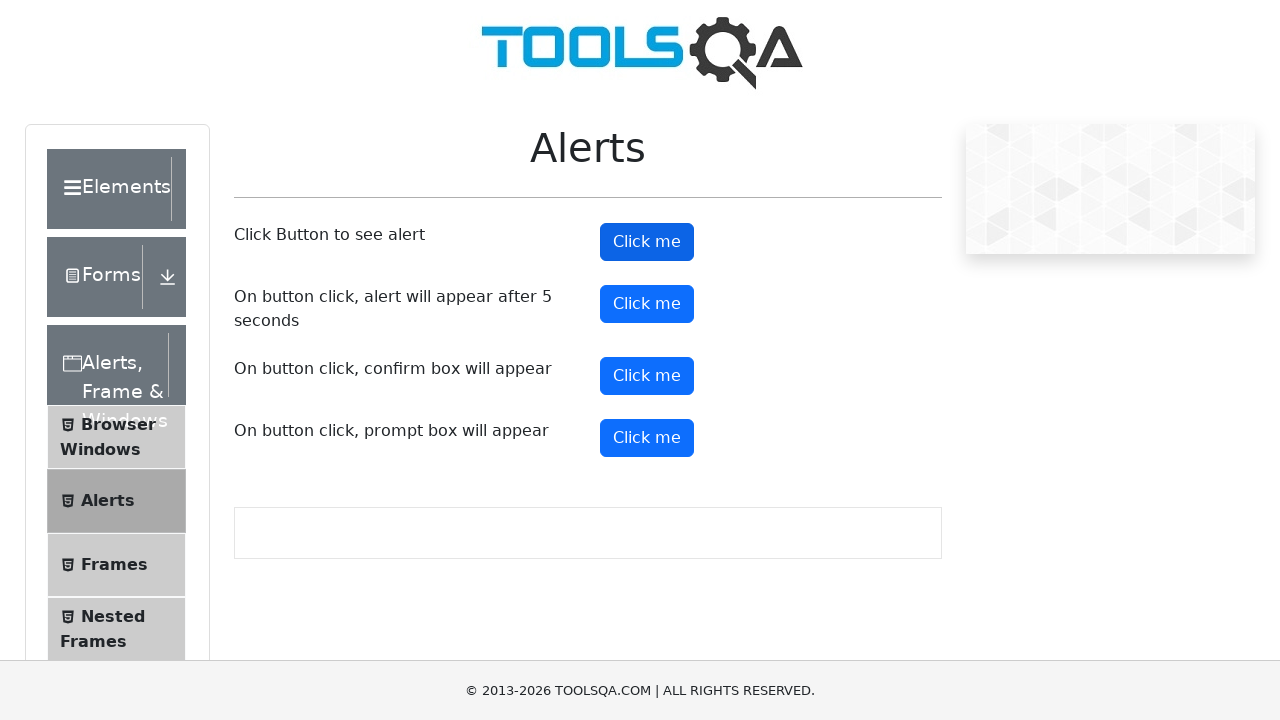

Set up dialog handler to accept simple alert
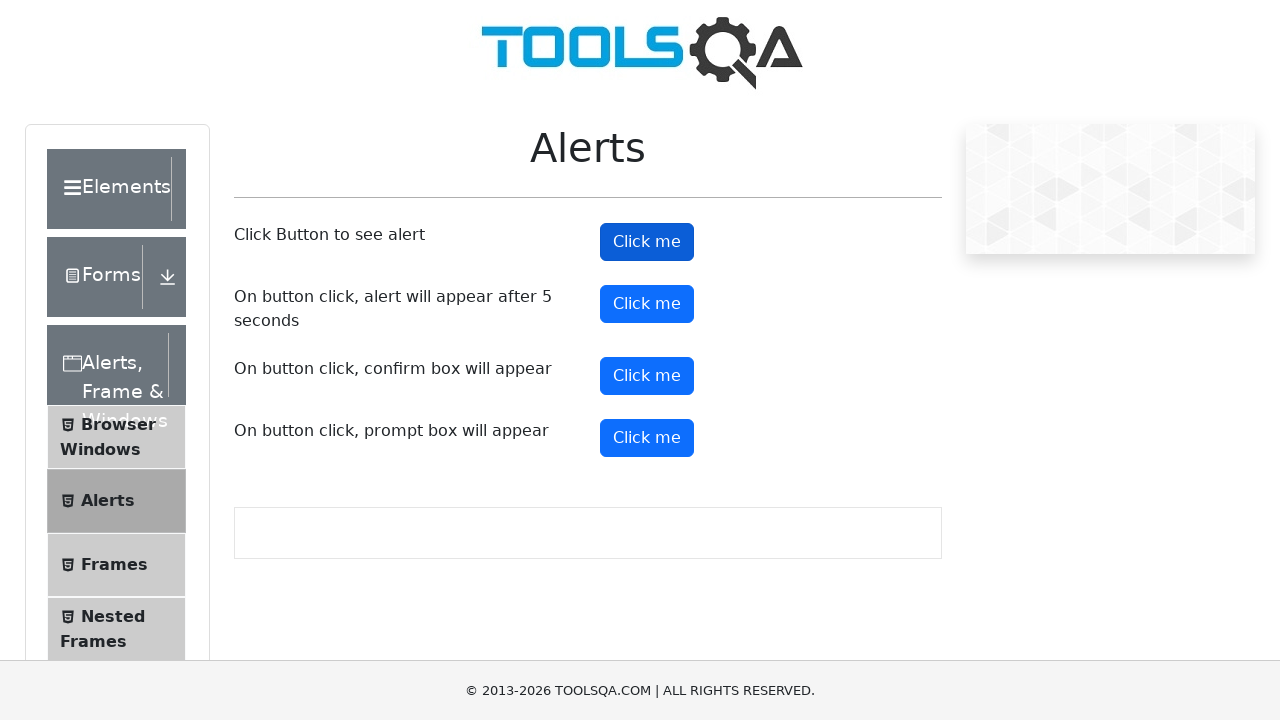

Clicked button to trigger confirmation dialog at (647, 376) on #confirmButton
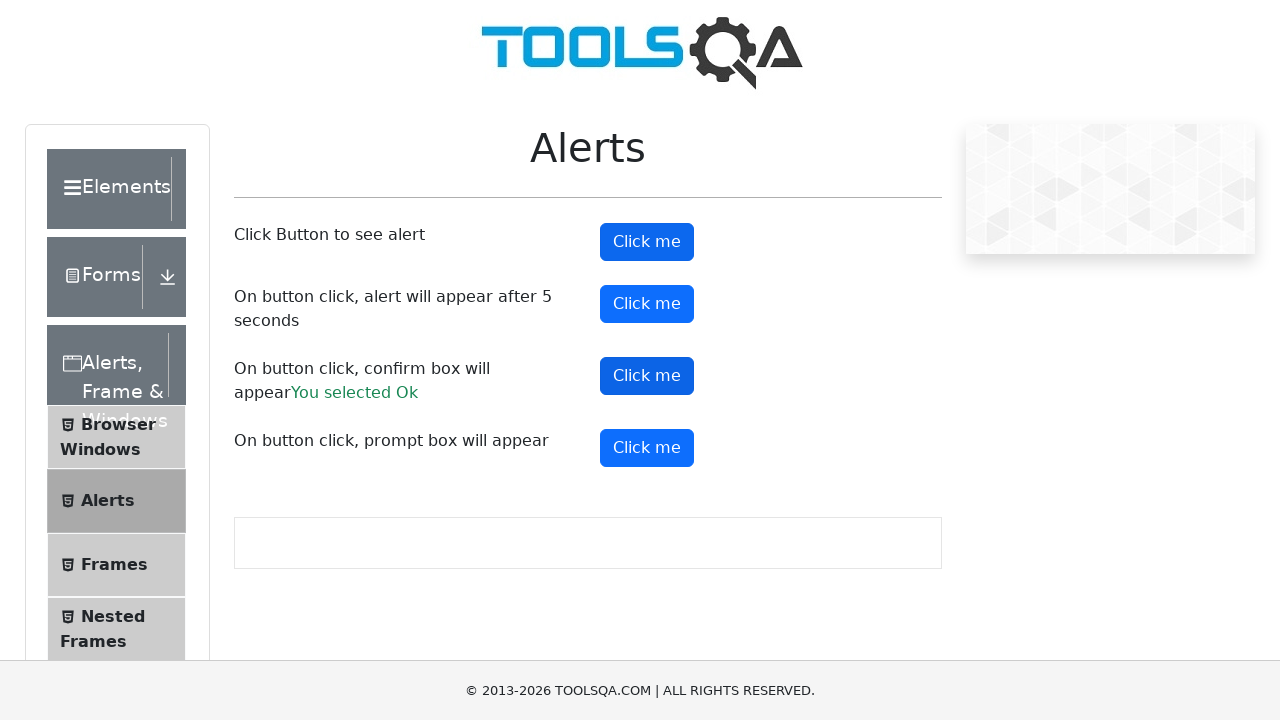

Set up dialog handler to dismiss confirmation dialog
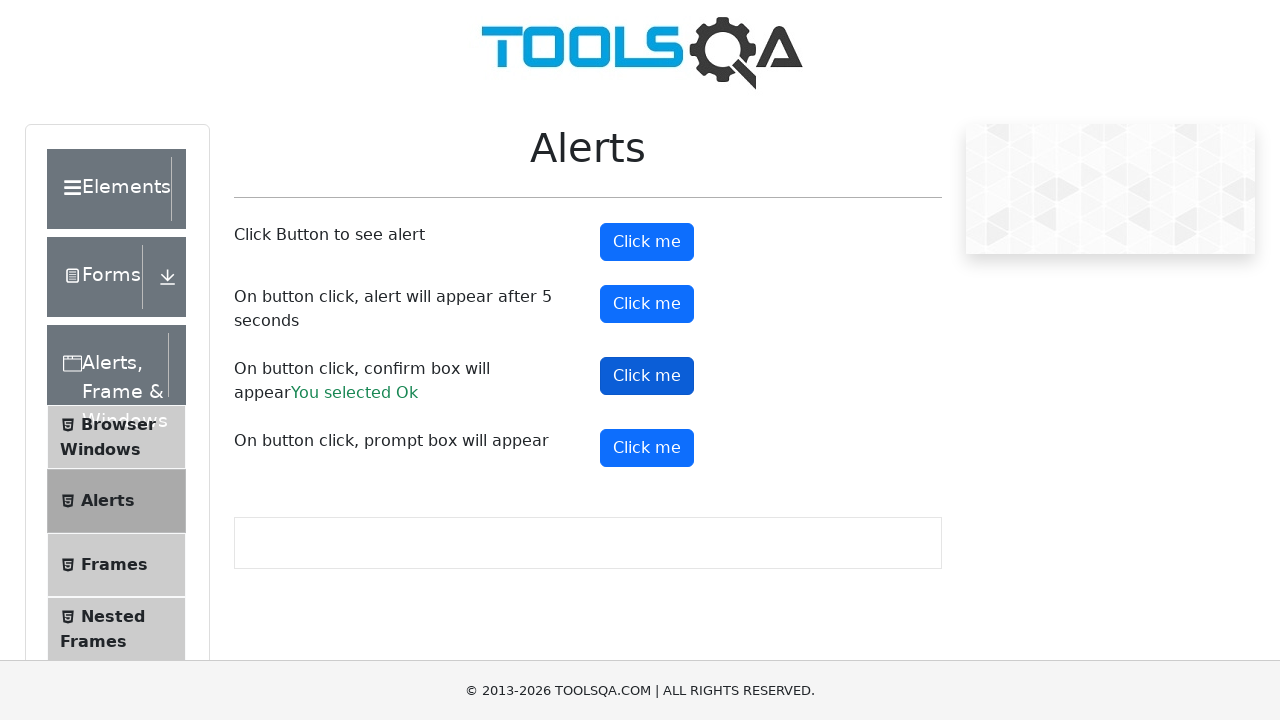

Clicked button to trigger prompt dialog at (647, 448) on #promtButton
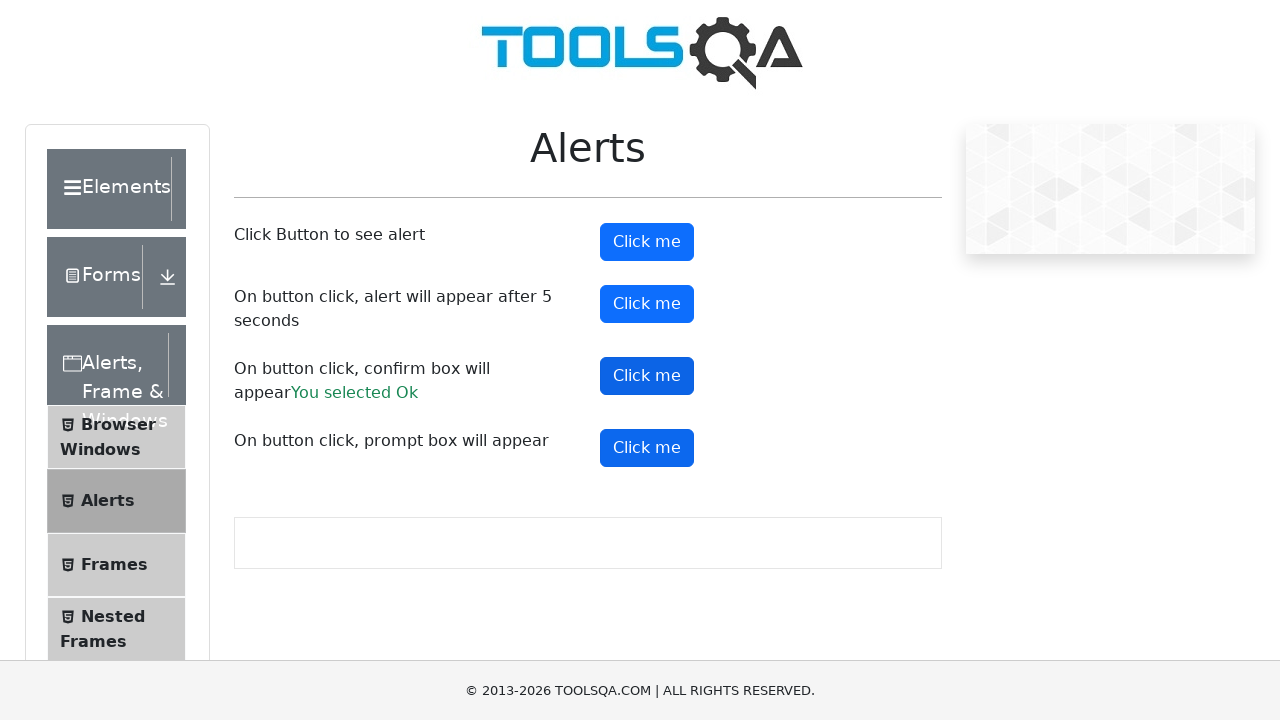

Set up dialog handler to accept prompt dialog with text 'Tarun'
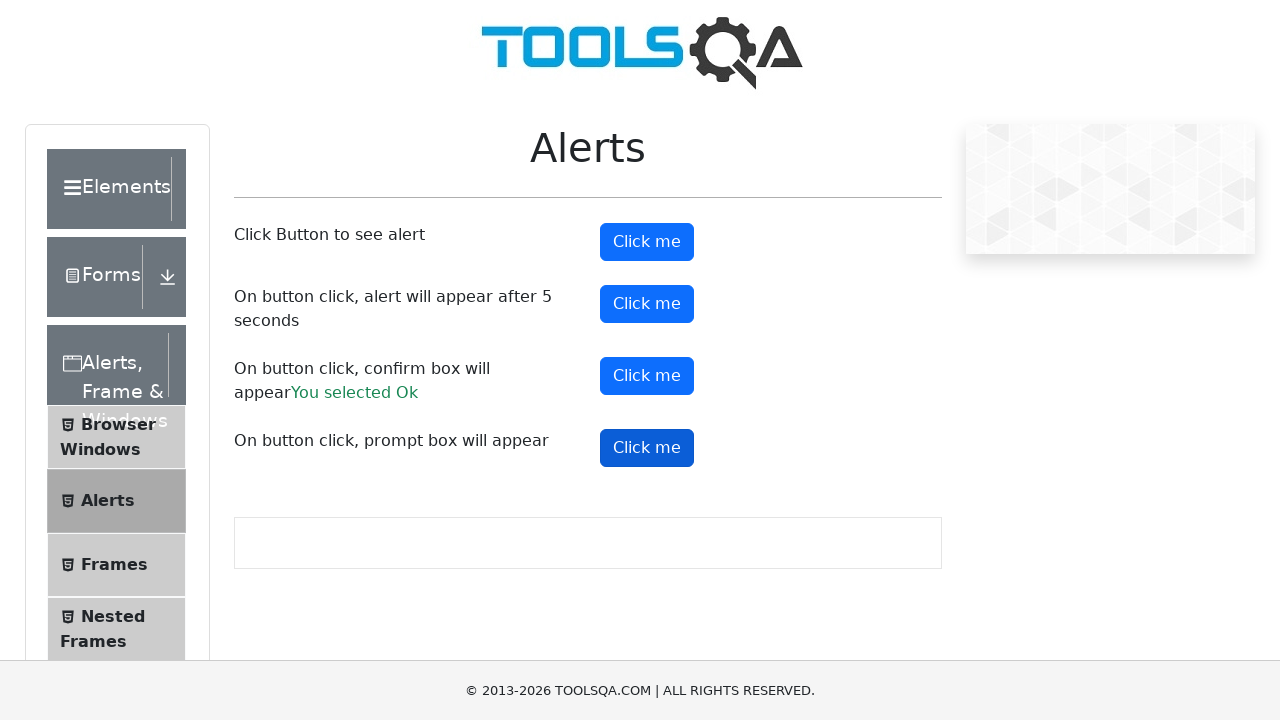

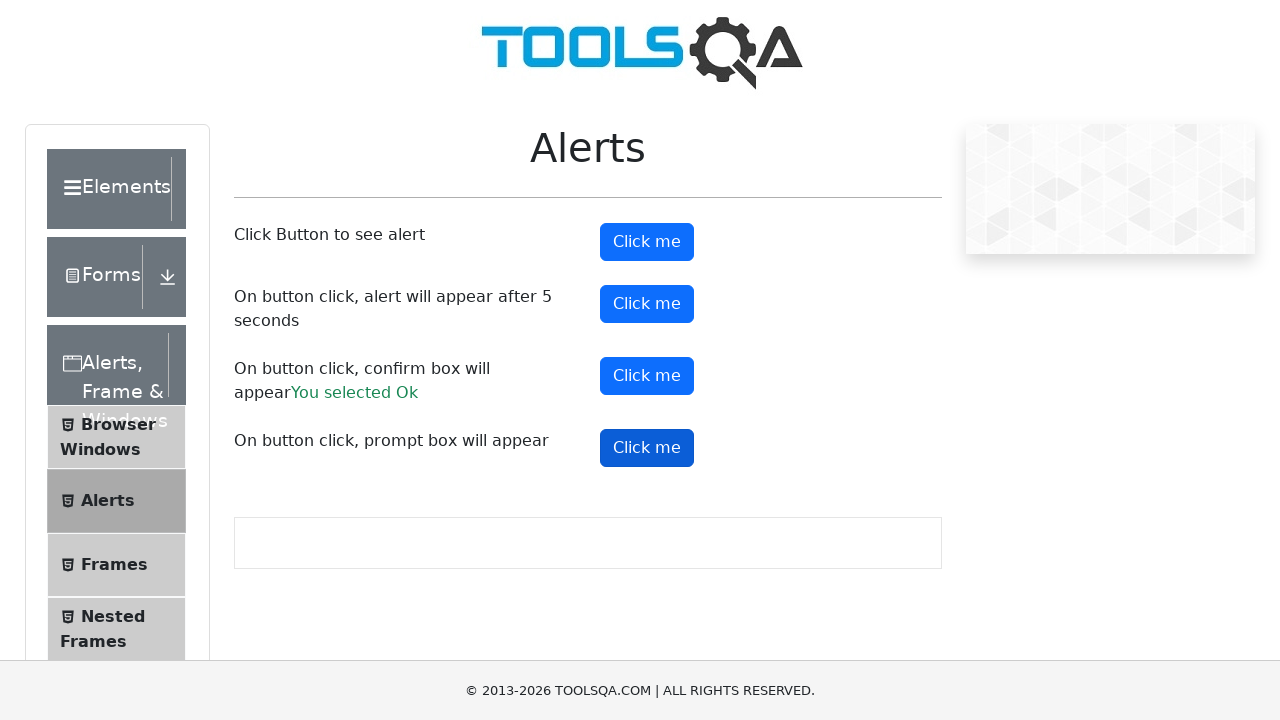